Tests the Indian Railways train search functionality by entering source and destination stations, then retrieving the list of available trains

Starting URL: https://erail.in/

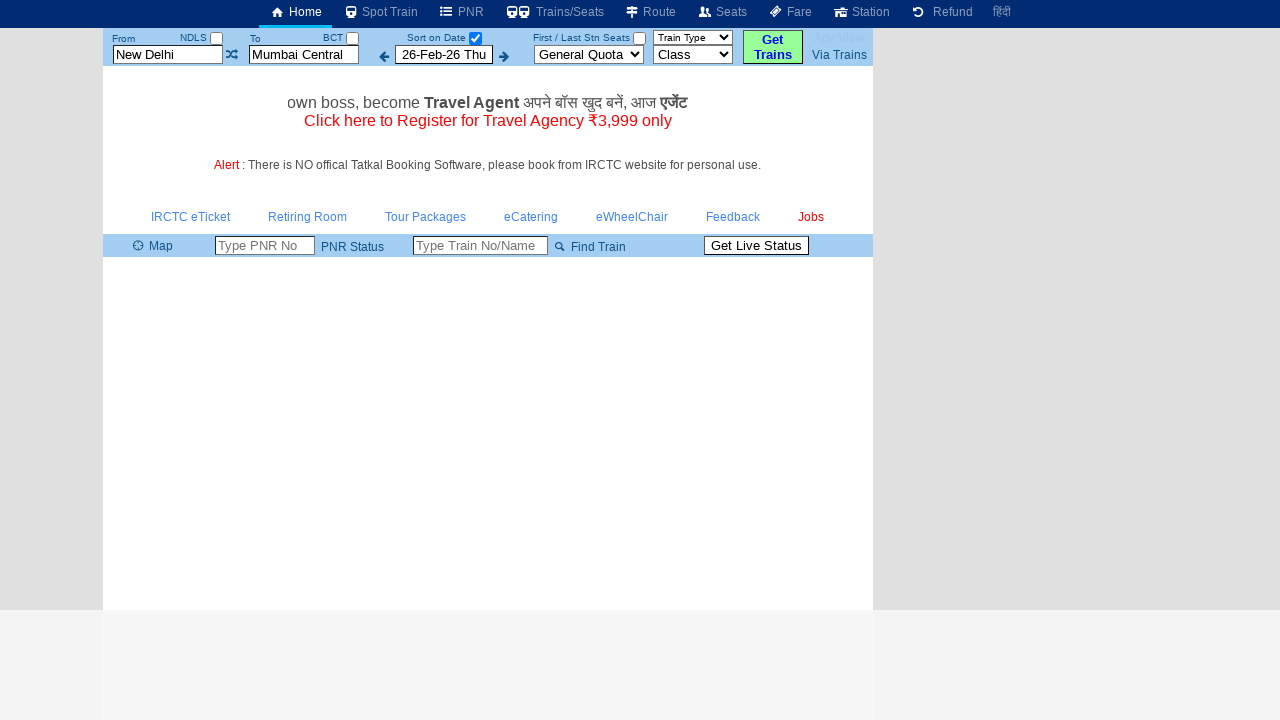

Cleared source station field on #txtStationFrom
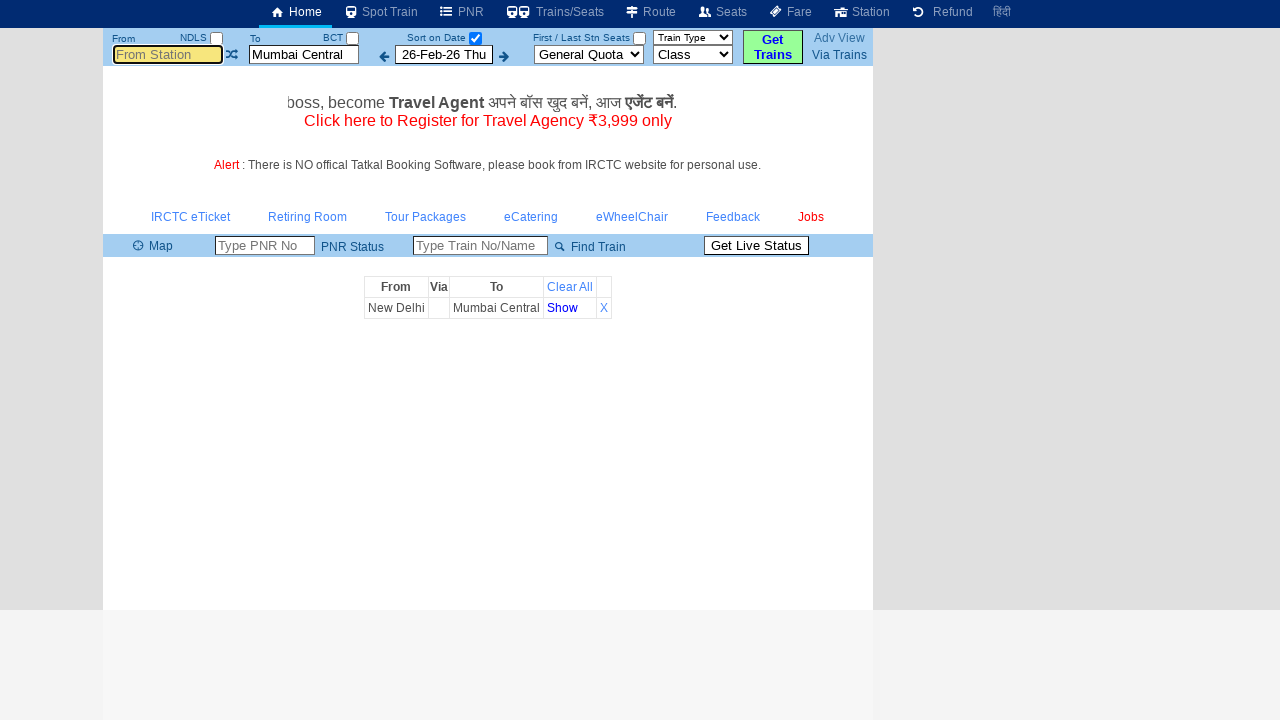

Filled source station field with 'MSB' (Mumbai Central) on #txtStationFrom
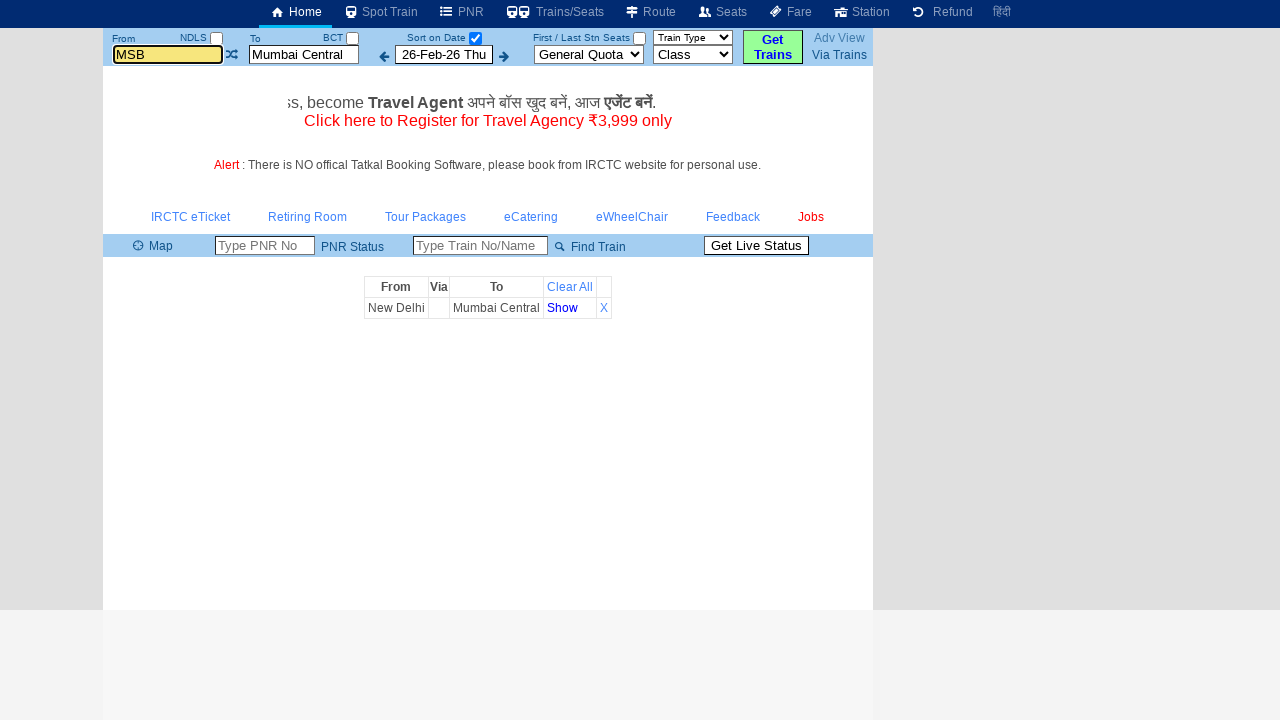

Pressed Tab to move focus from source station field on #txtStationFrom
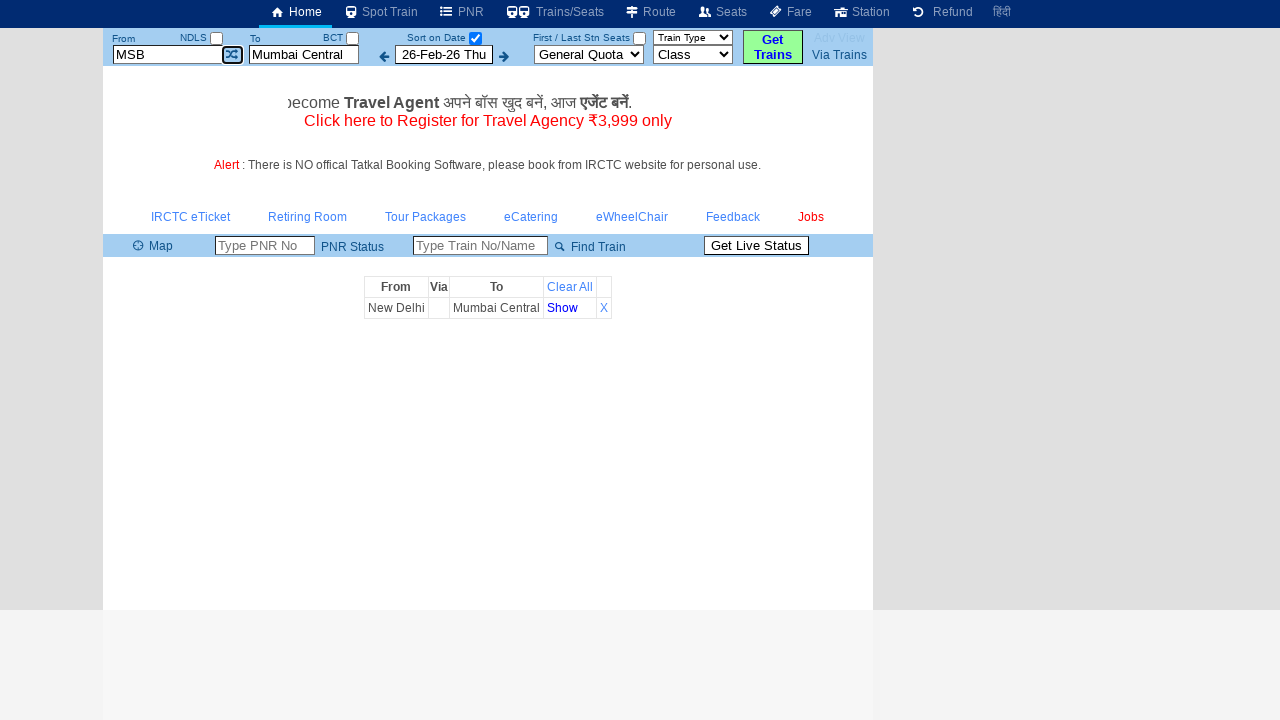

Cleared destination station field on #txtStationTo
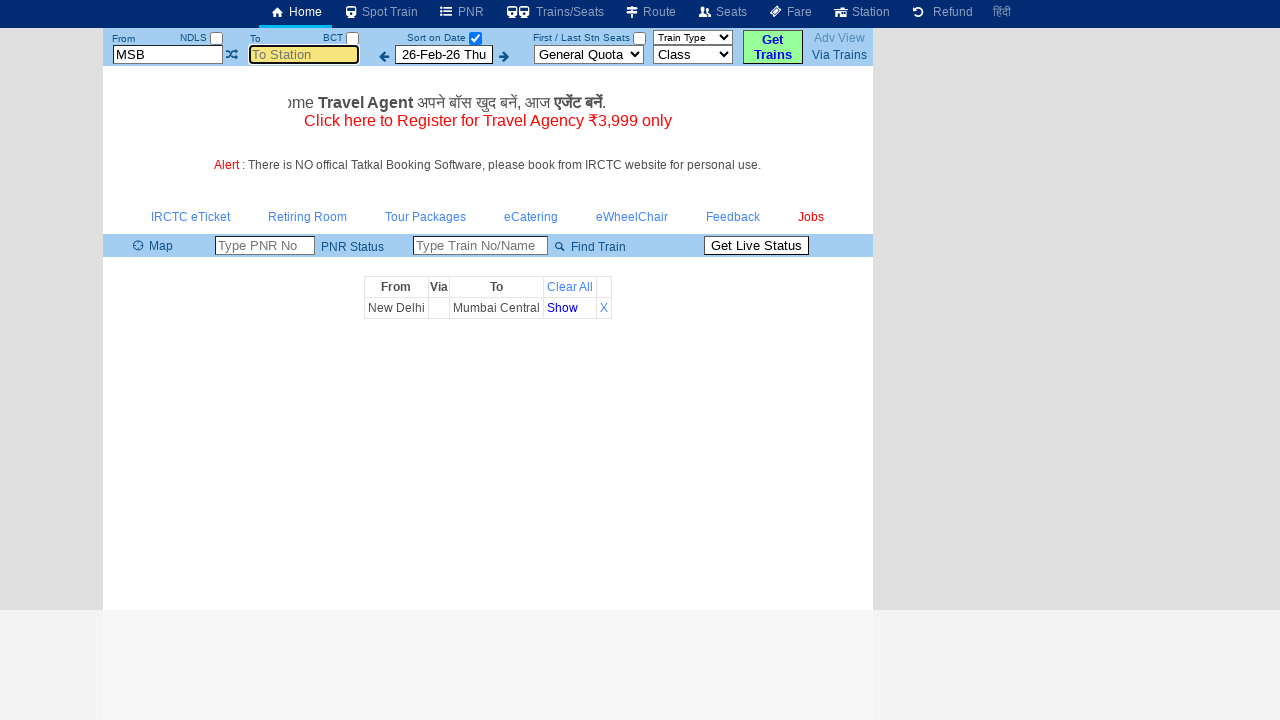

Filled destination station field with 'SA' (South Aurora) on #txtStationTo
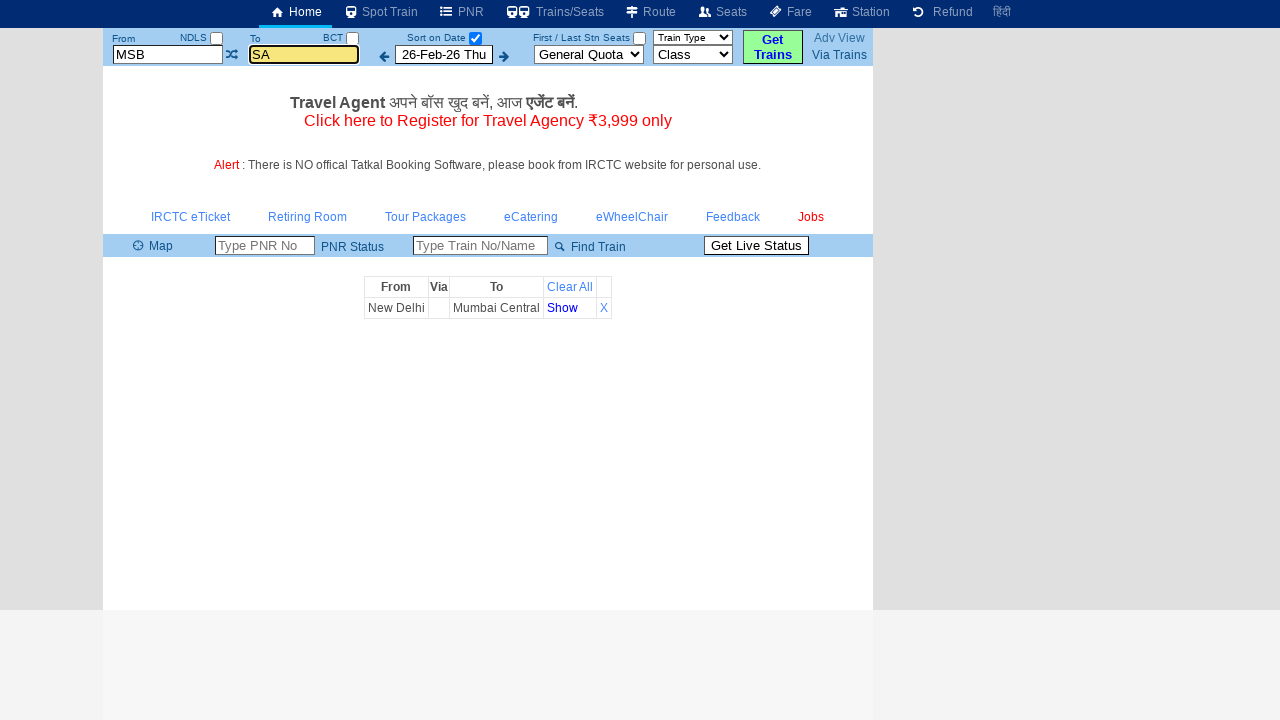

Pressed Tab to move focus from destination station field on #txtStationTo
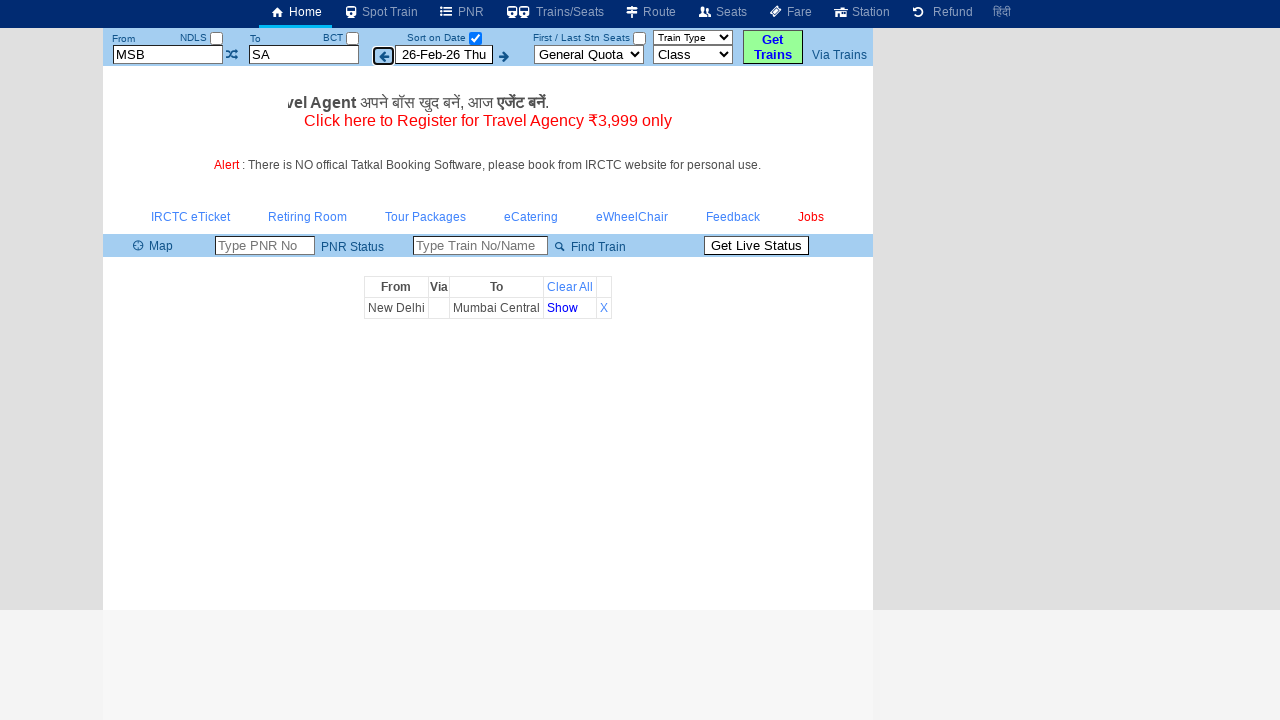

Clicked search button to find trains at (773, 47) on #buttonFromTo
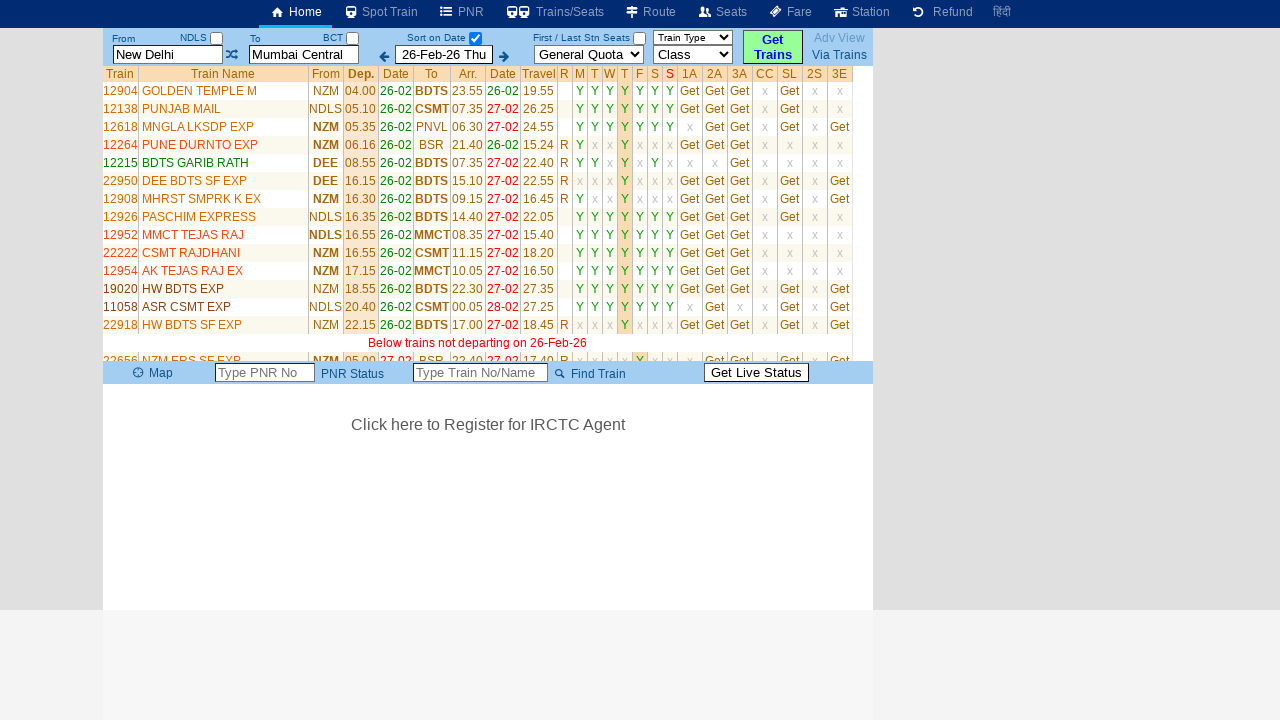

Train results loaded and table became visible
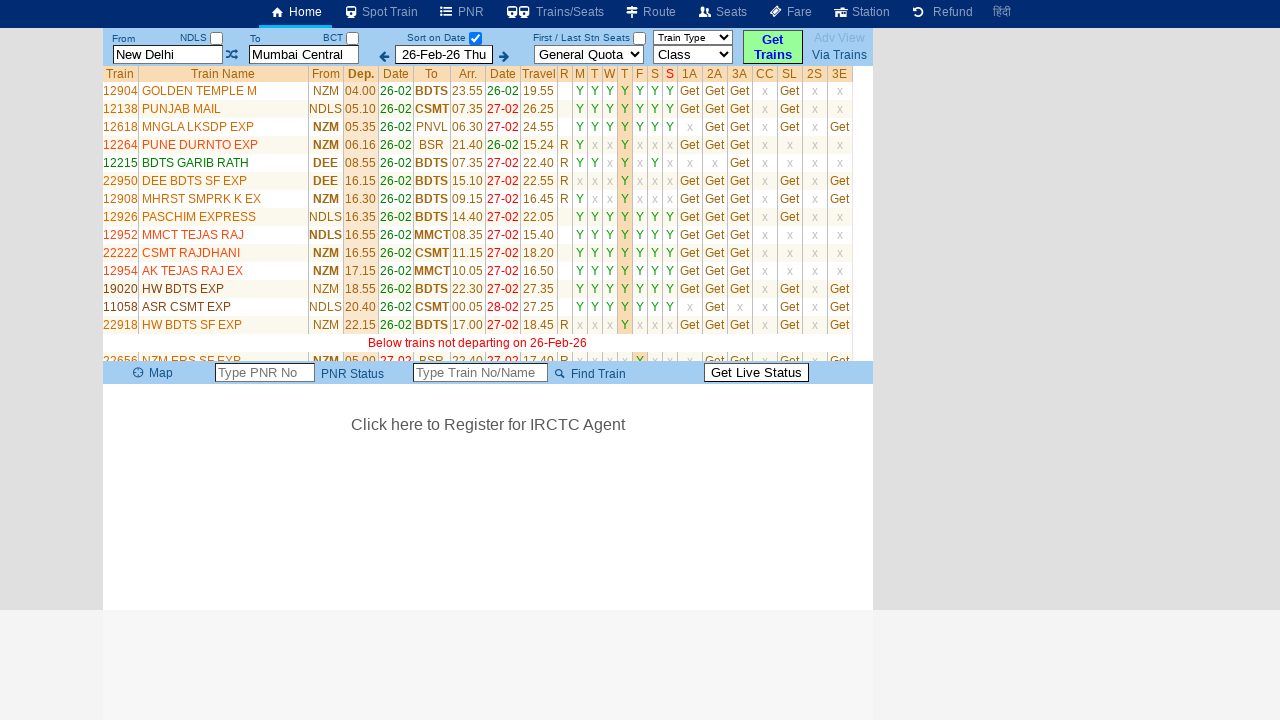

Located trains table element
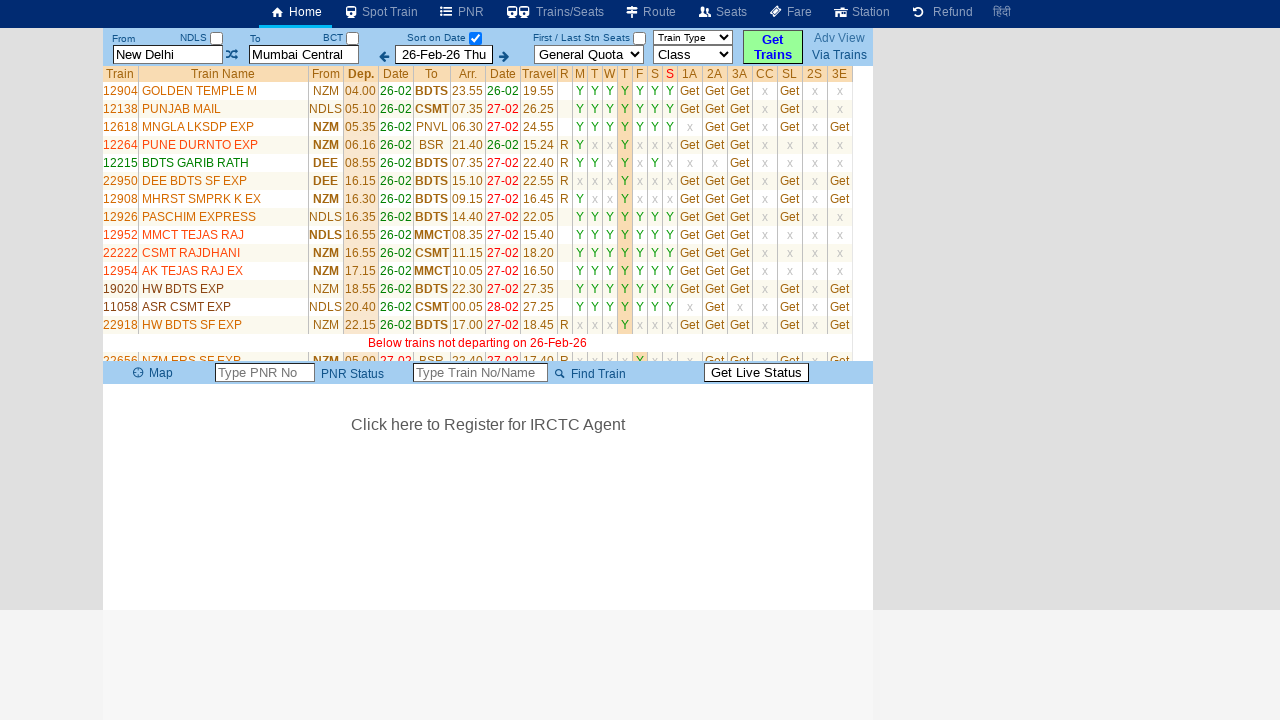

Retrieved all train rows from the table
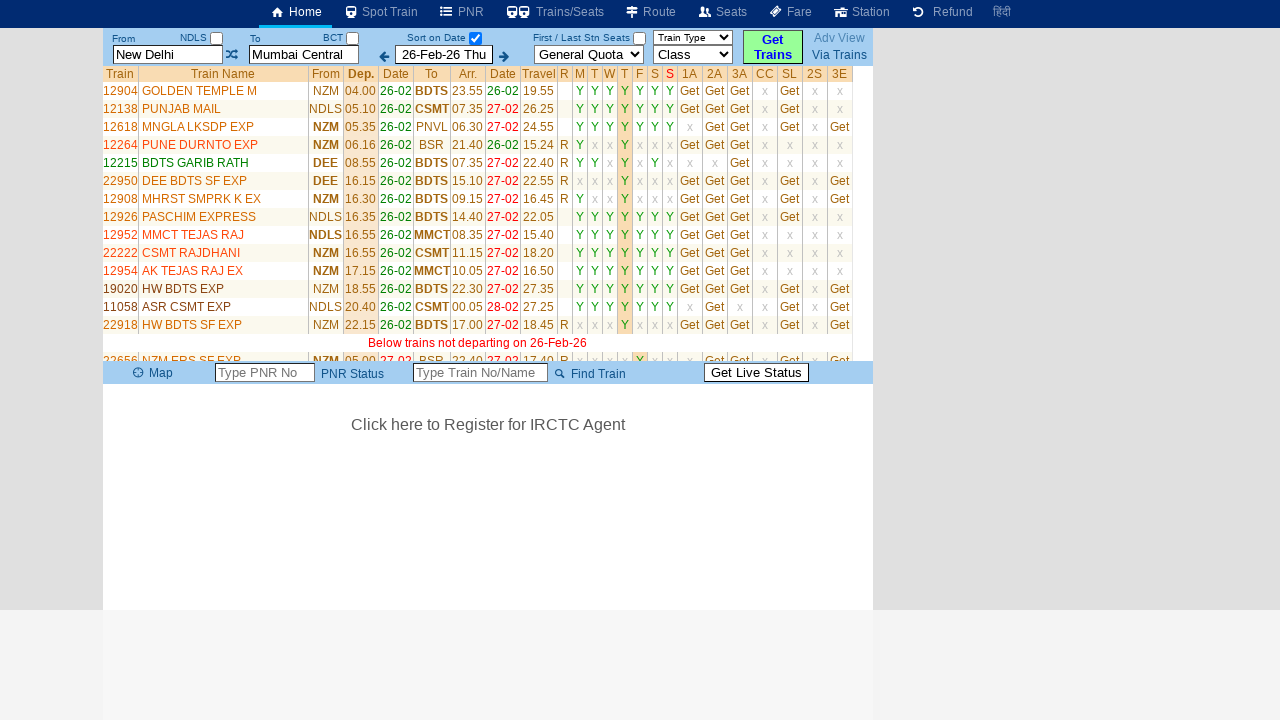

Verified that 36 trains are displayed in search results
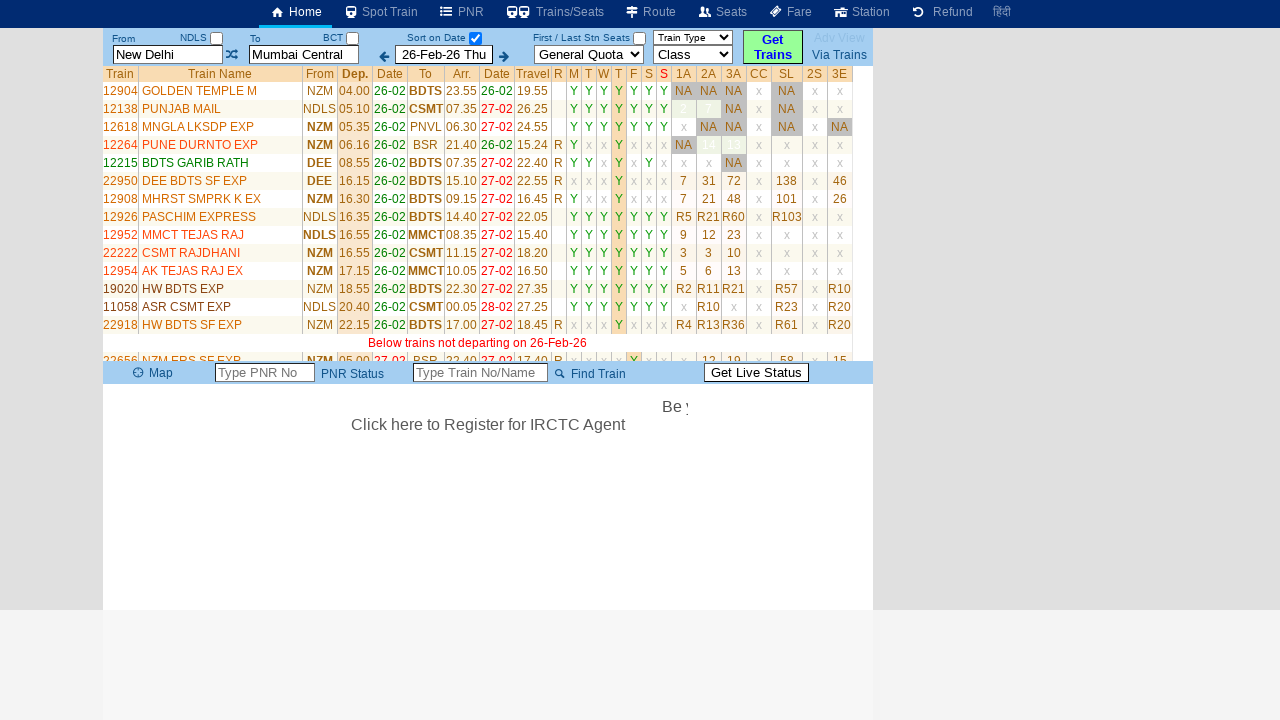

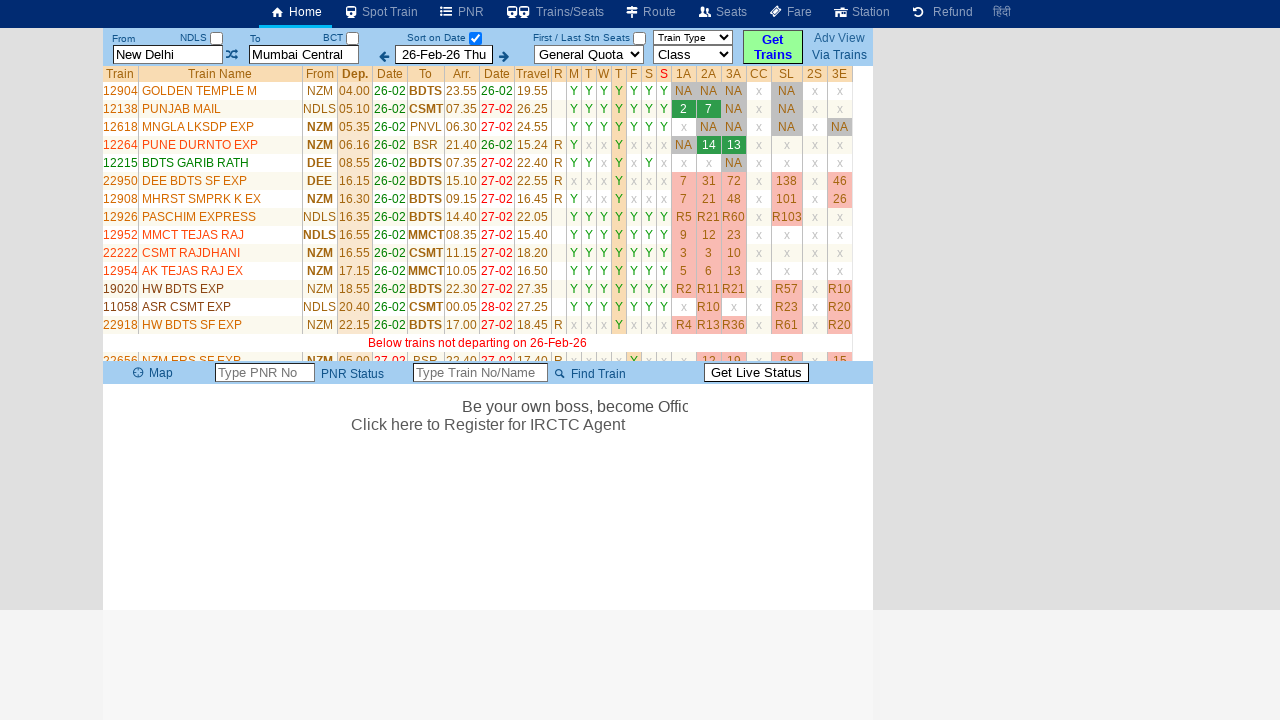